Navigates to the iMOOC online learning platform homepage to verify the page loads successfully.

Starting URL: http://www.imooc.com

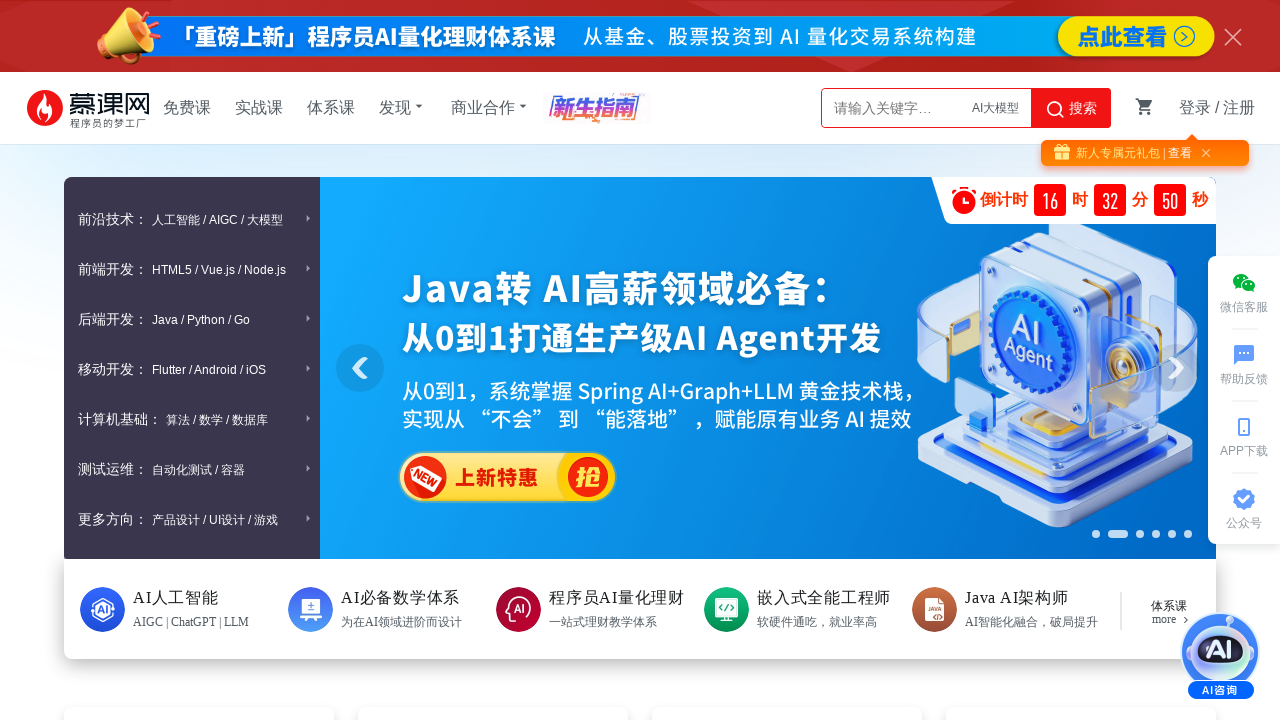

Waited for iMOOC homepage to load (domcontentloaded)
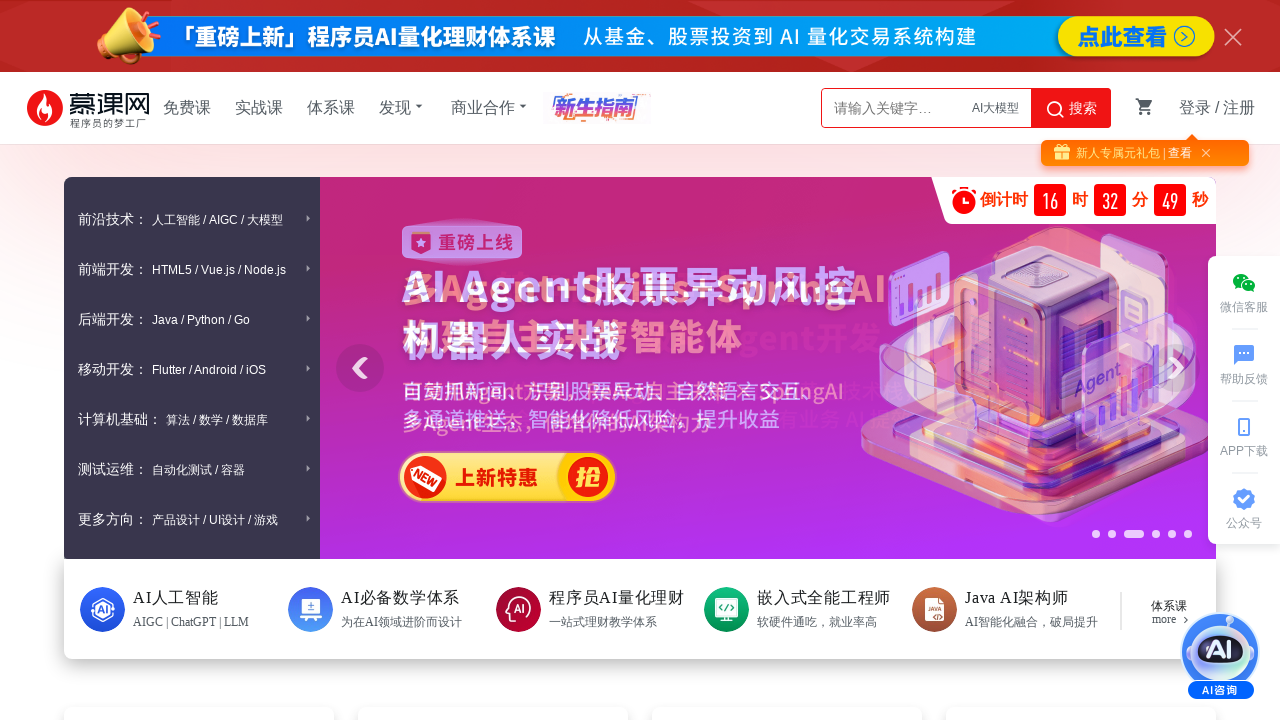

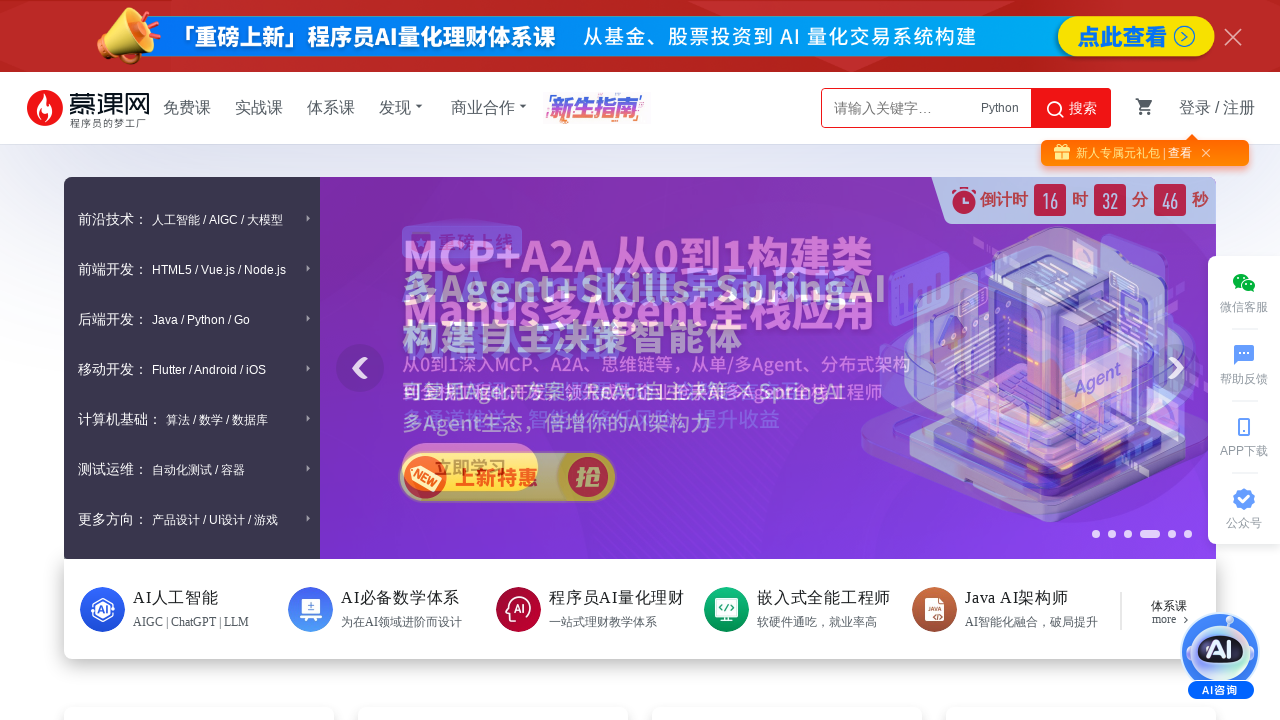